Tests dynamic element creation by clicking Add Element button and verifying the created Delete button

Starting URL: http://the-internet.herokuapp.com/add_remove_elements/

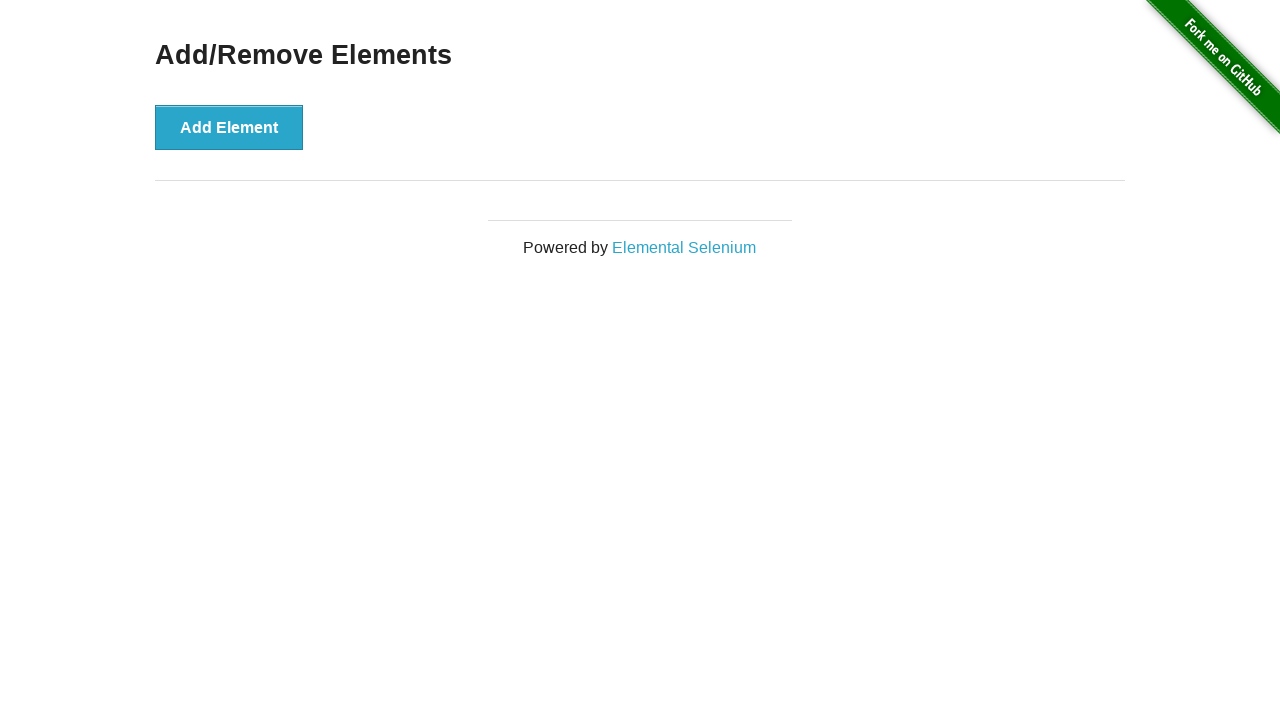

Clicked Add Element button to create a new element at (229, 127) on text=Add Element
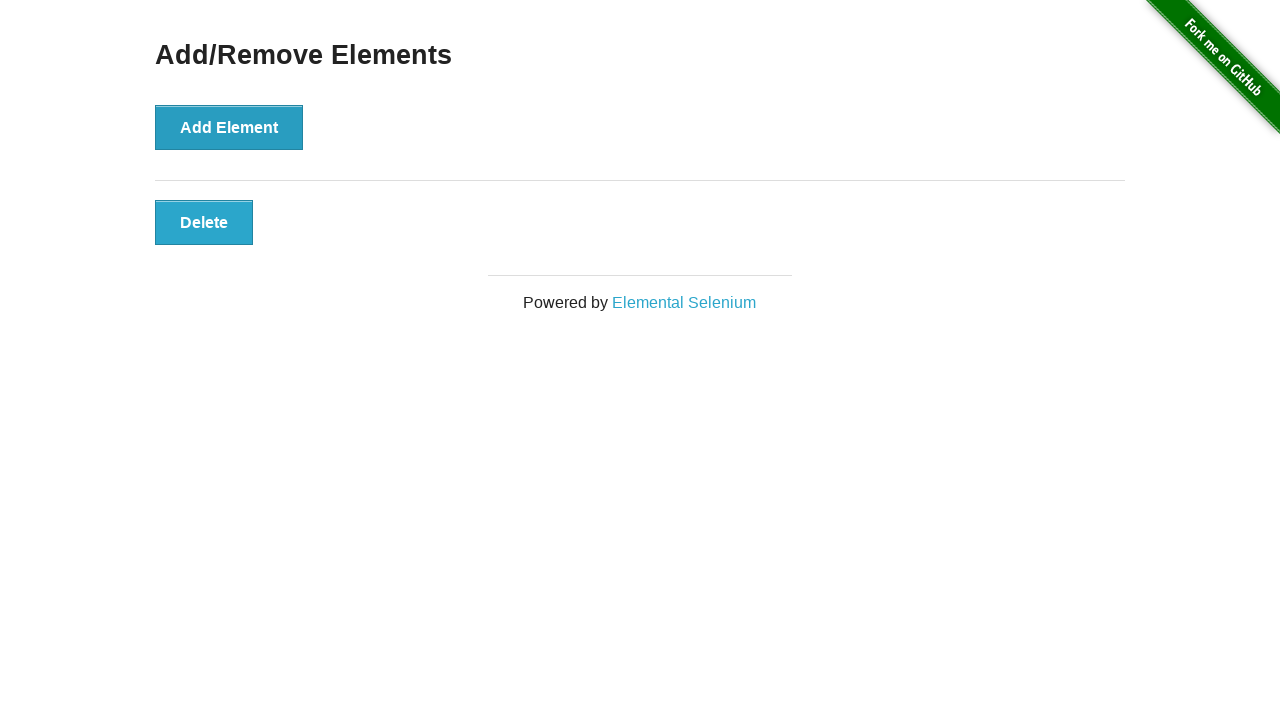

Retrieved text content from the created Delete button
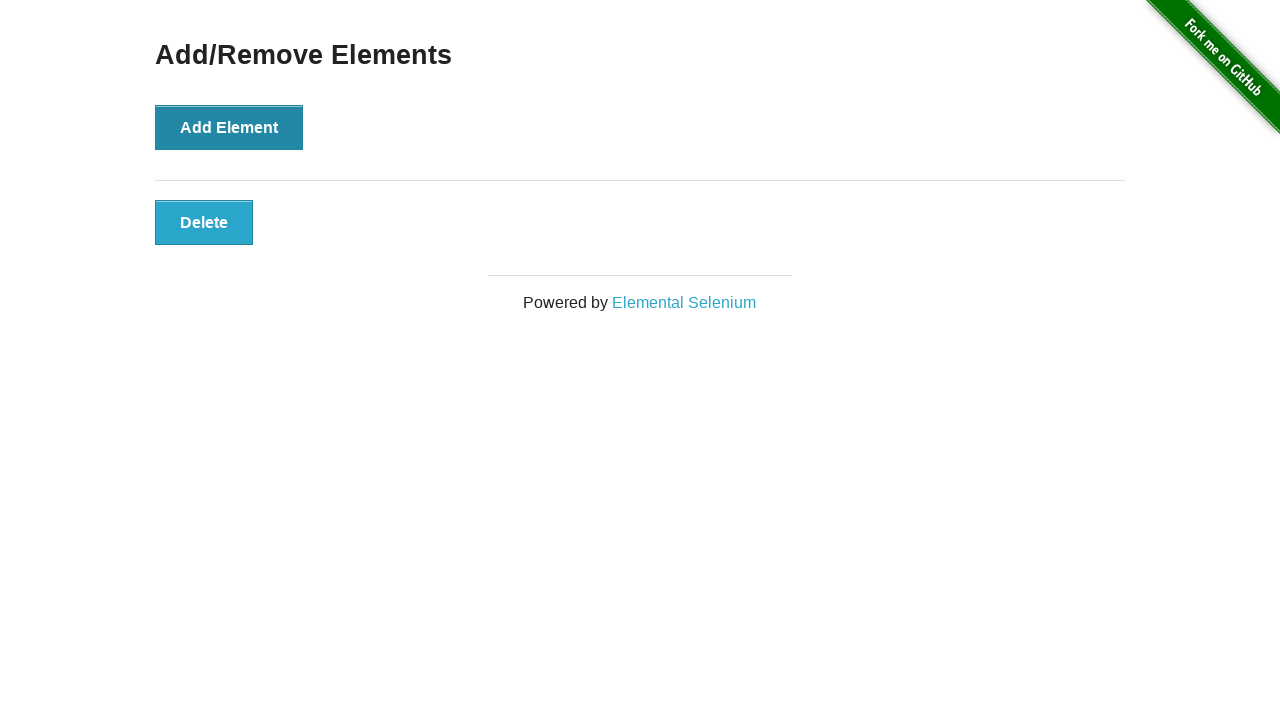

Verified Delete button text matches expected value 'Delete'
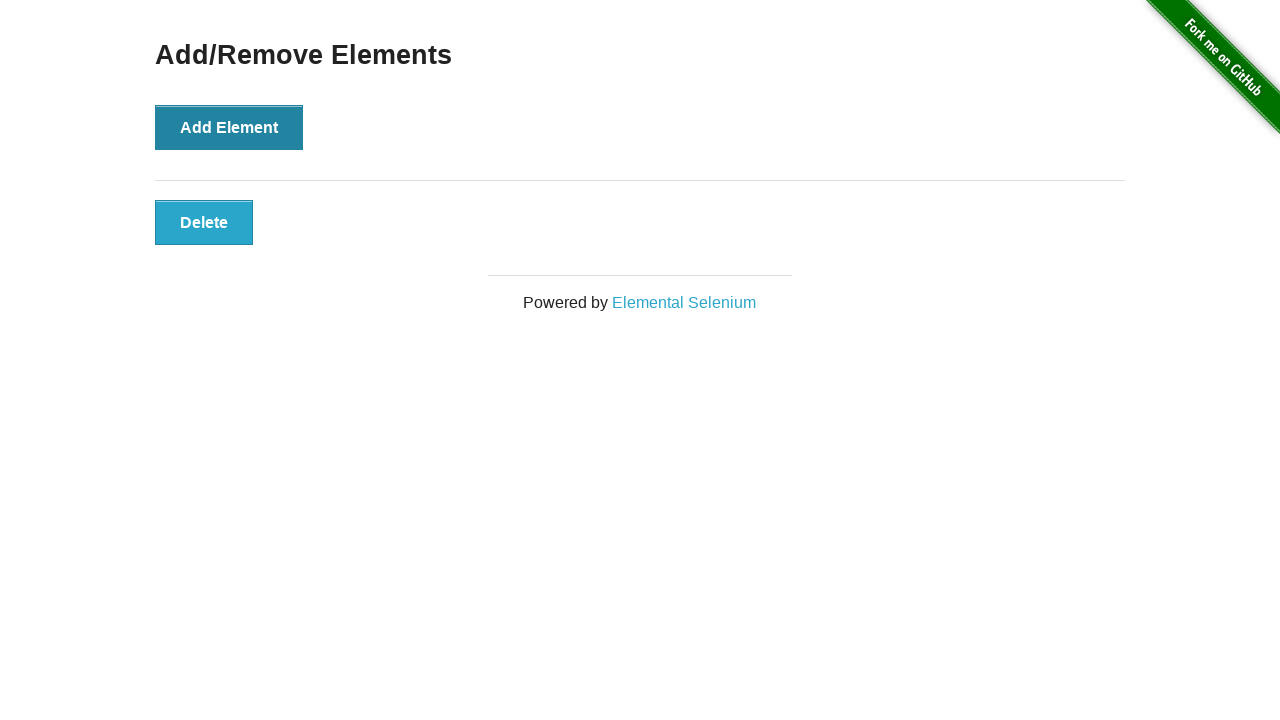

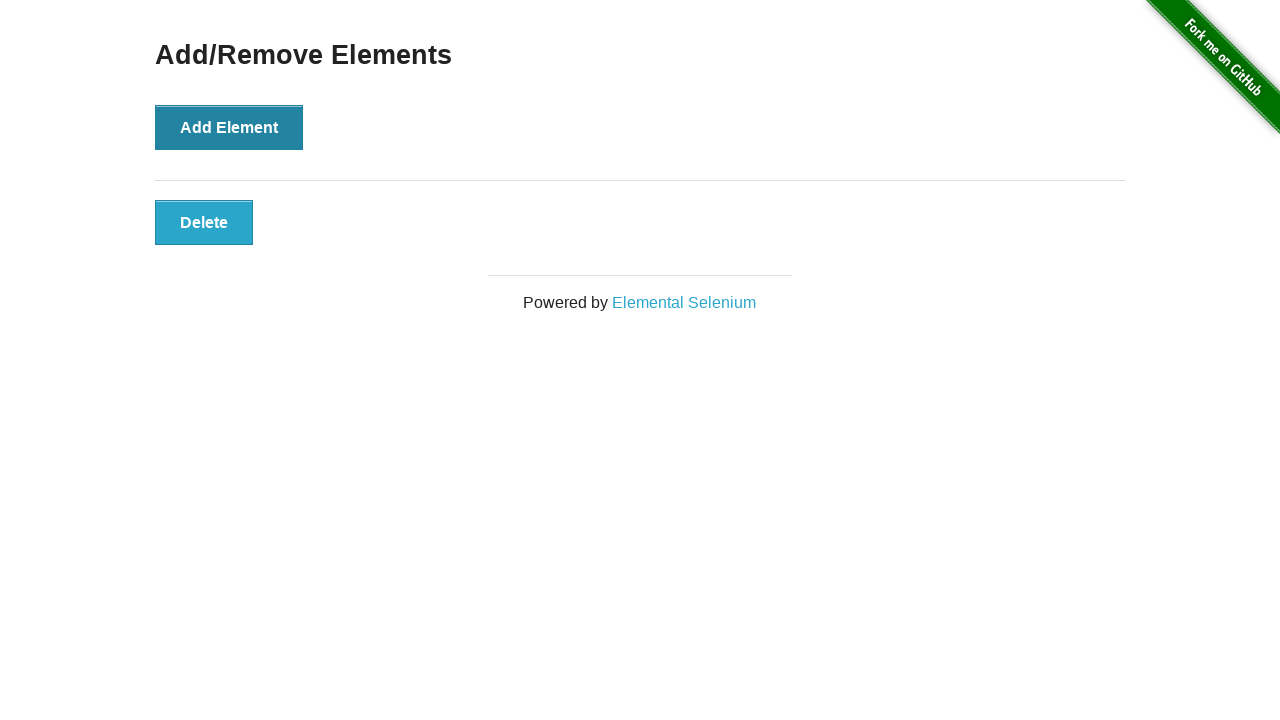